Tests a registration form by filling input fields (name, address, email, phone), selecting a radio button for gender, and checking hobby checkboxes.

Starting URL: https://demo.automationtesting.in/Register.html

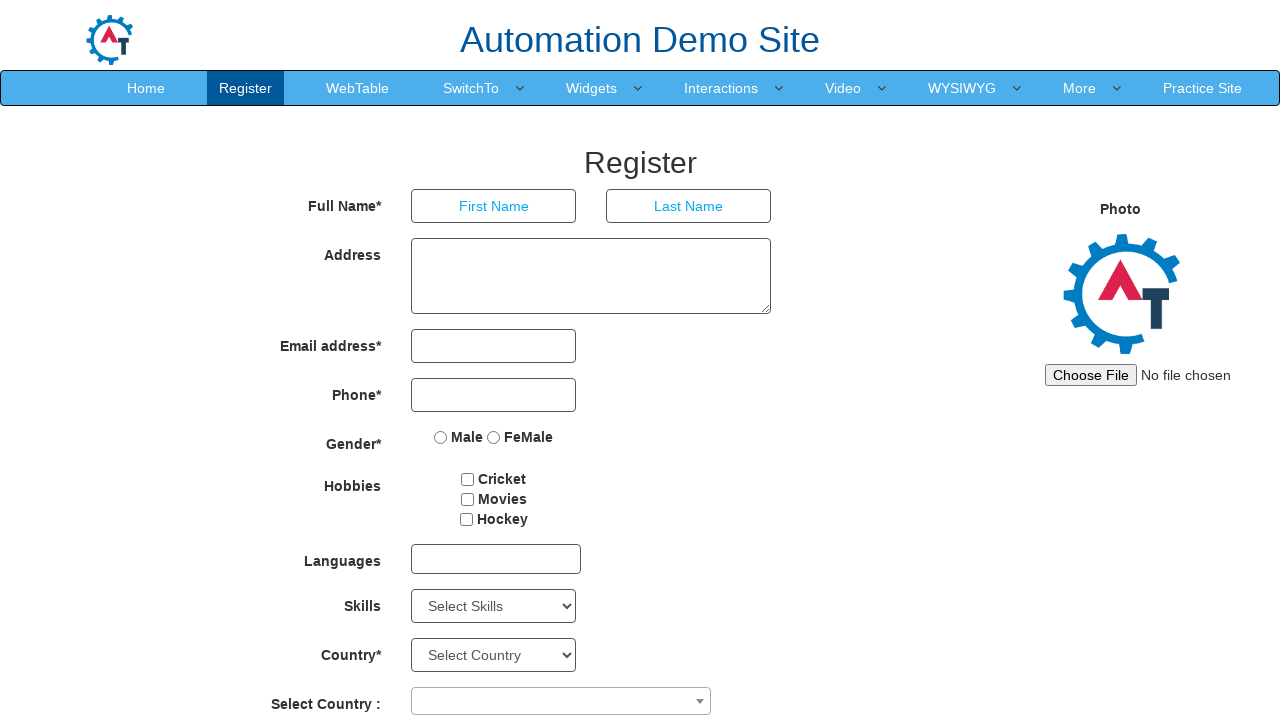

Filled First Name field with 'John' on input[placeholder="First Name"]
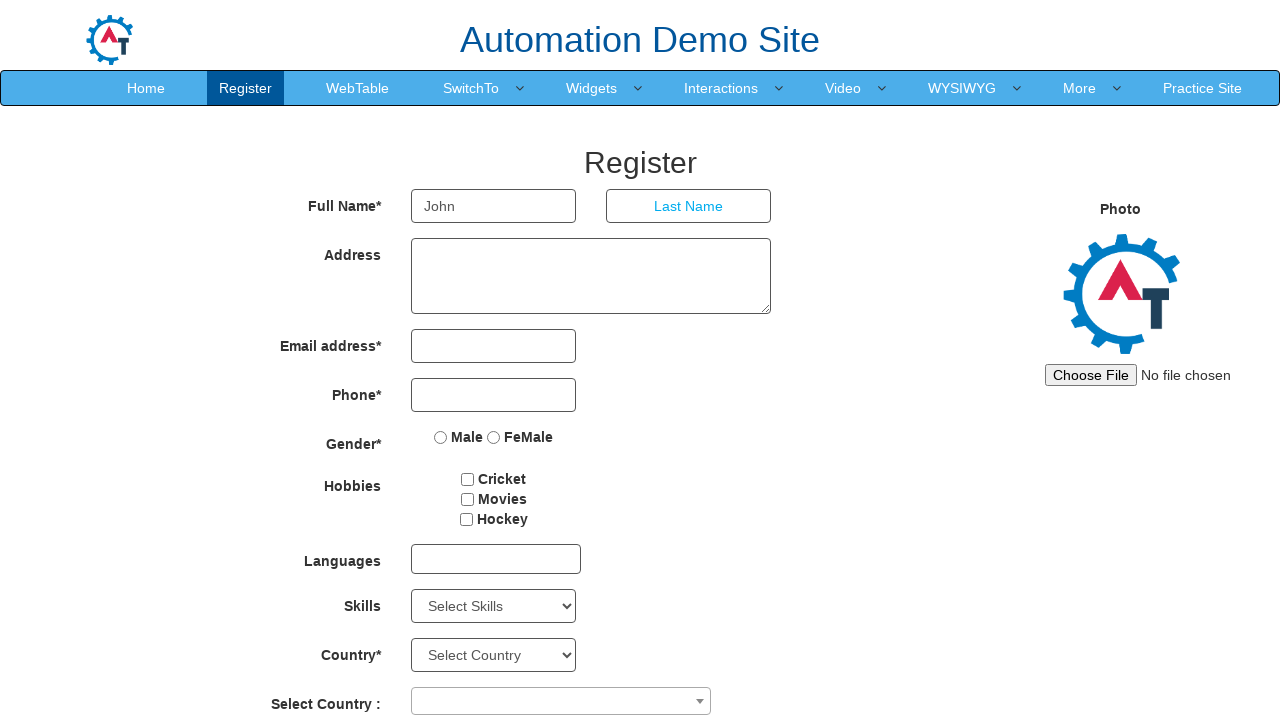

Filled Last Name field with 'Doe' on input[placeholder="Last Name"]
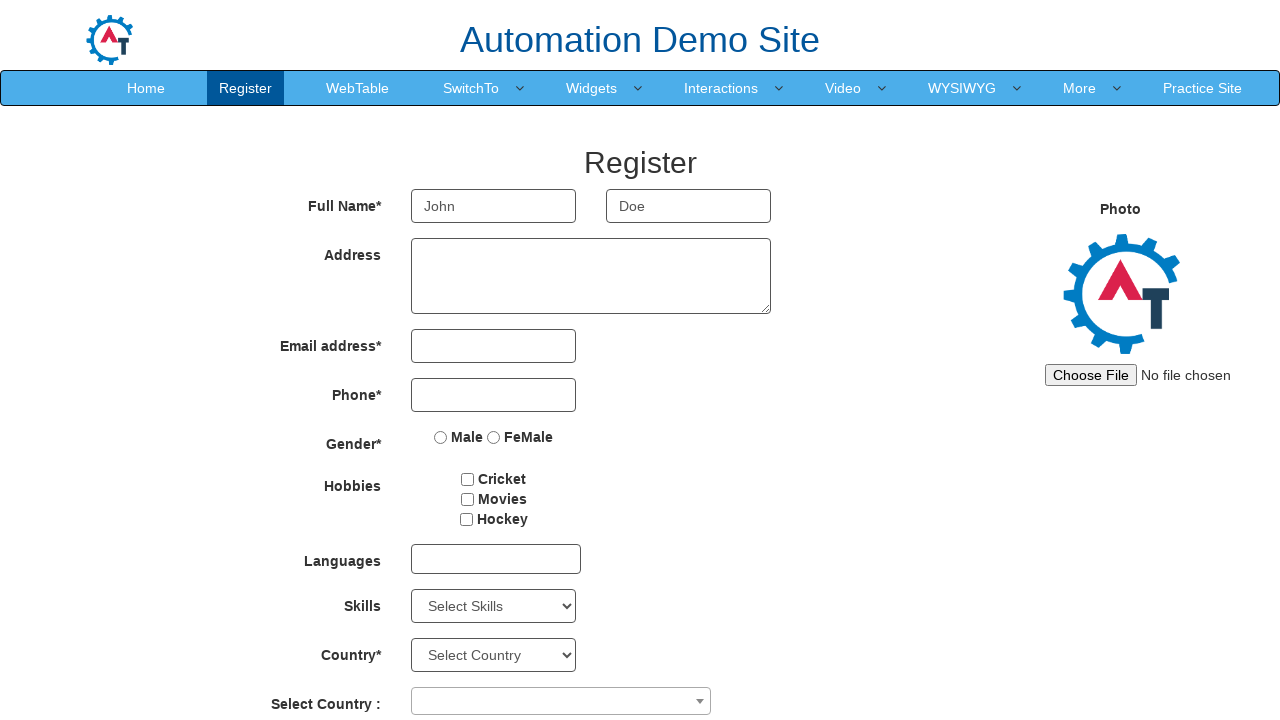

Filled Address field with '123 Test Street, New York' on textarea[ng-model="Adress"]
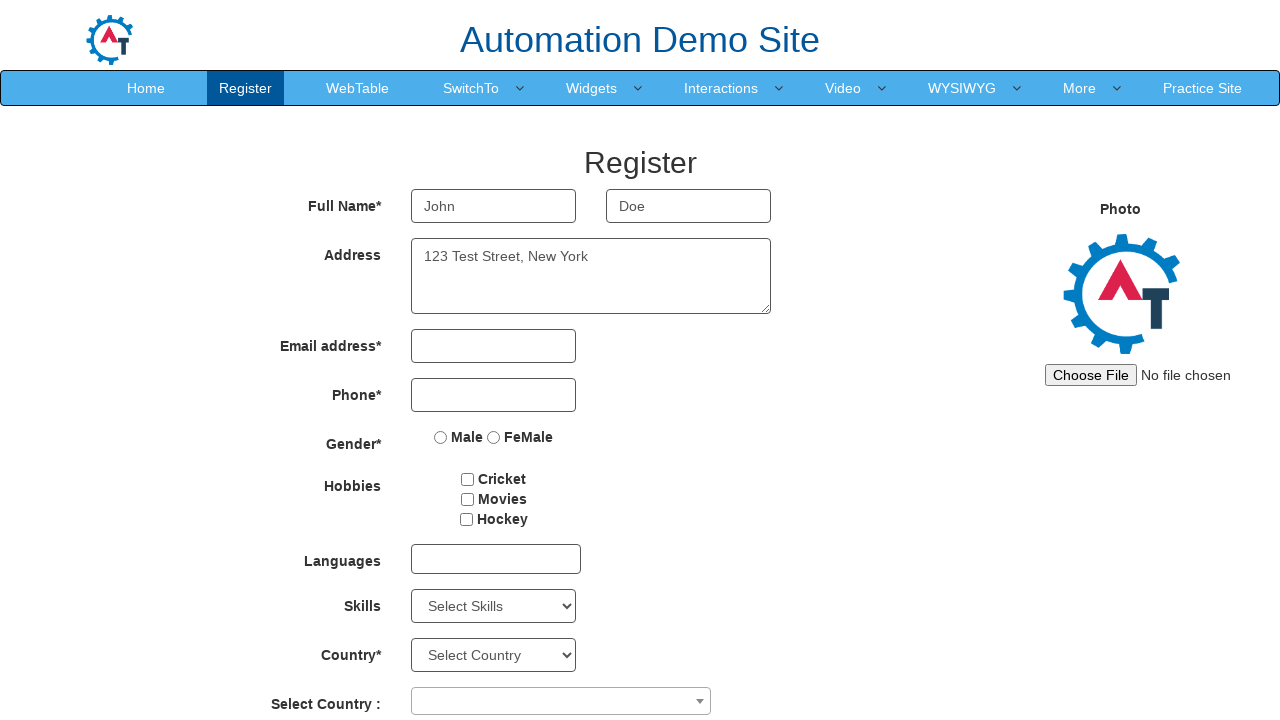

Filled Email field with 'john.doe@example.com' on input[type="email"]
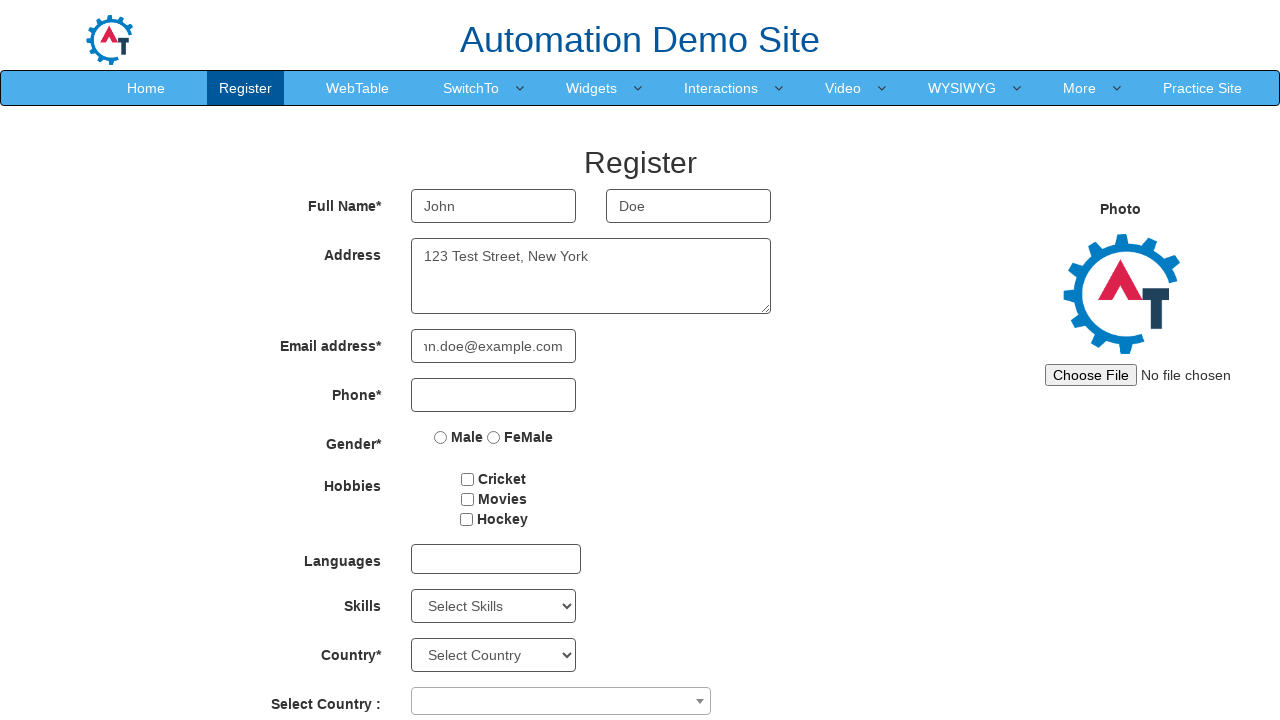

Filled Phone field with '1234567890' on input[type="tel"]
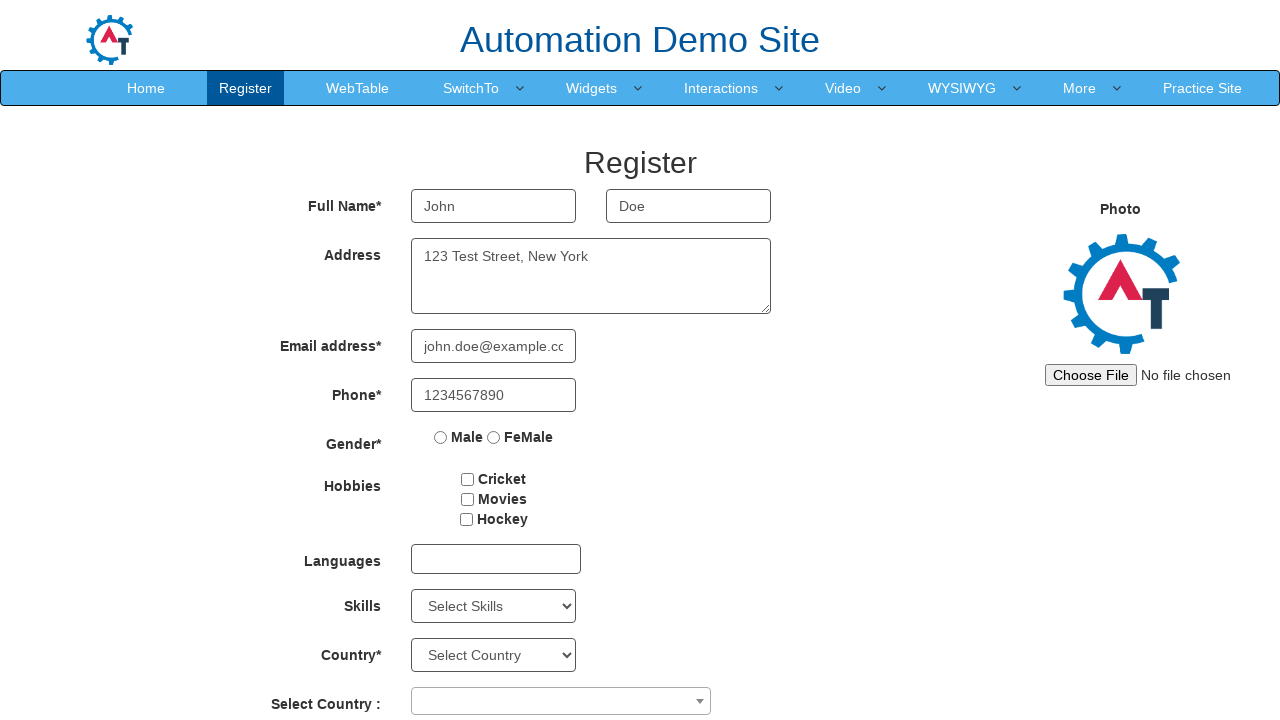

Selected Male radio button for gender at (441, 437) on input[value="Male"]
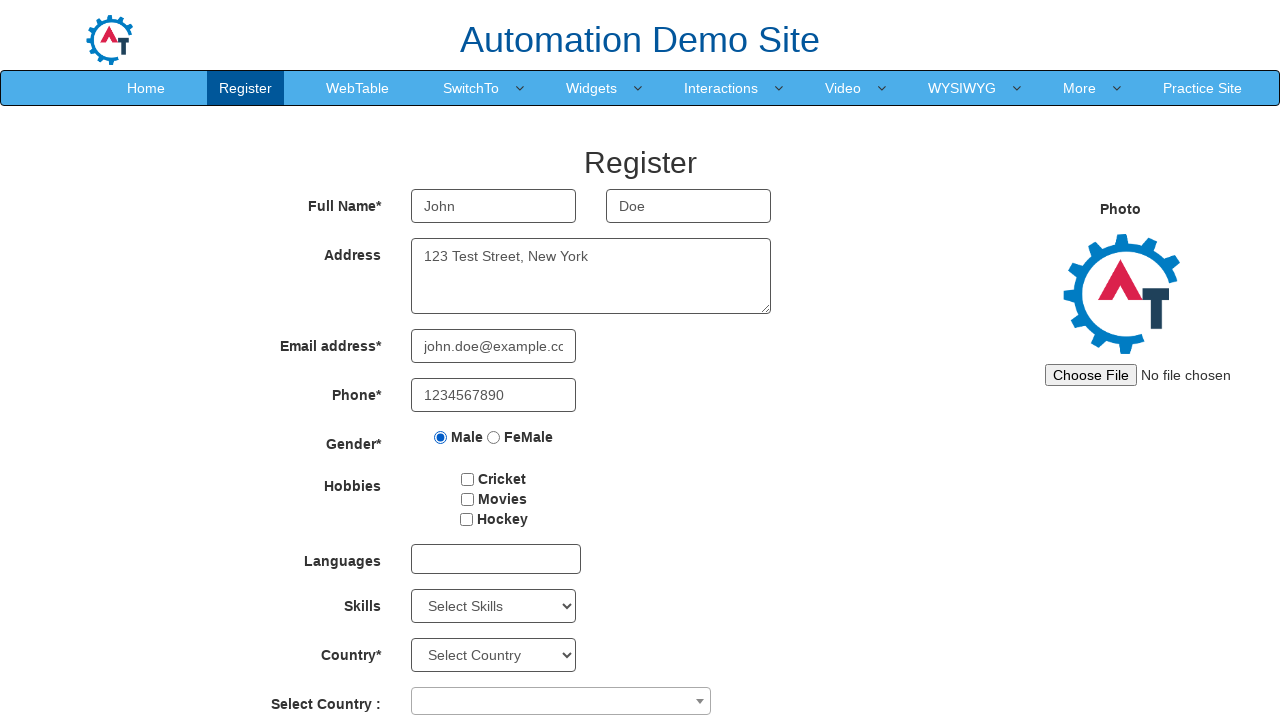

Checked Cricket hobby checkbox at (468, 479) on input[type="checkbox"][value="Cricket"]
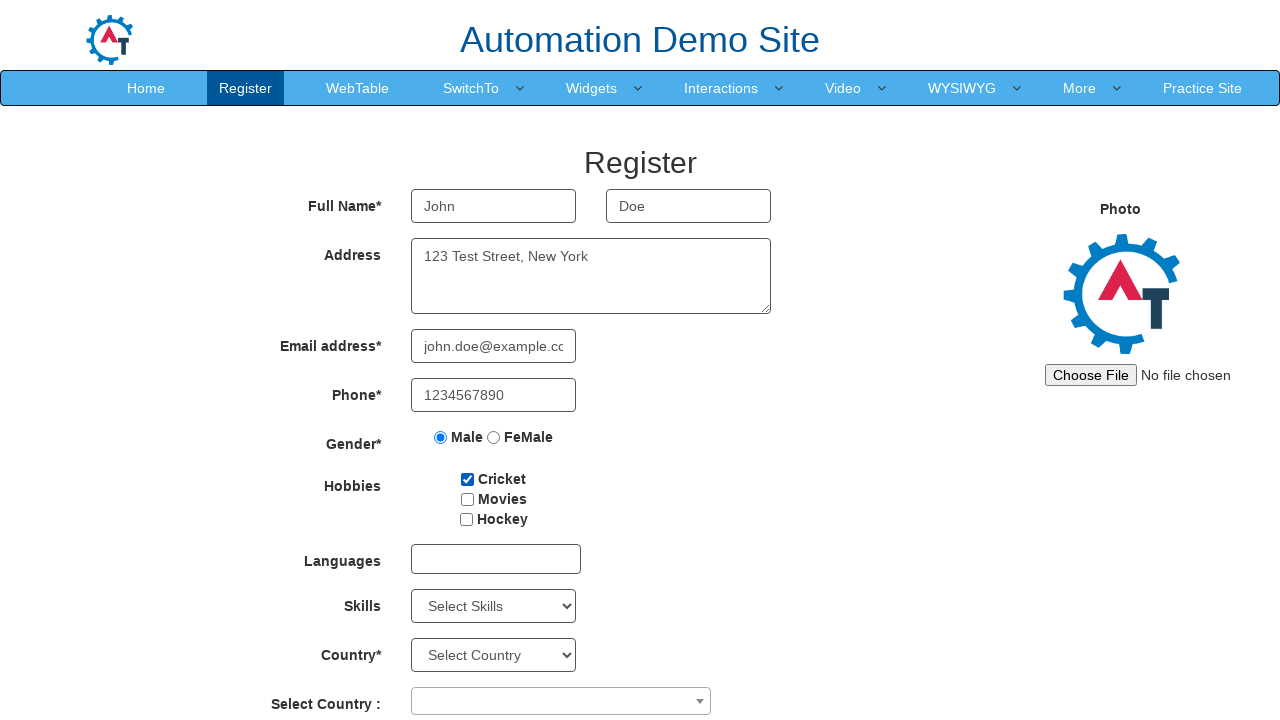

Checked Movies hobby checkbox at (467, 499) on input[type="checkbox"][value="Movies"]
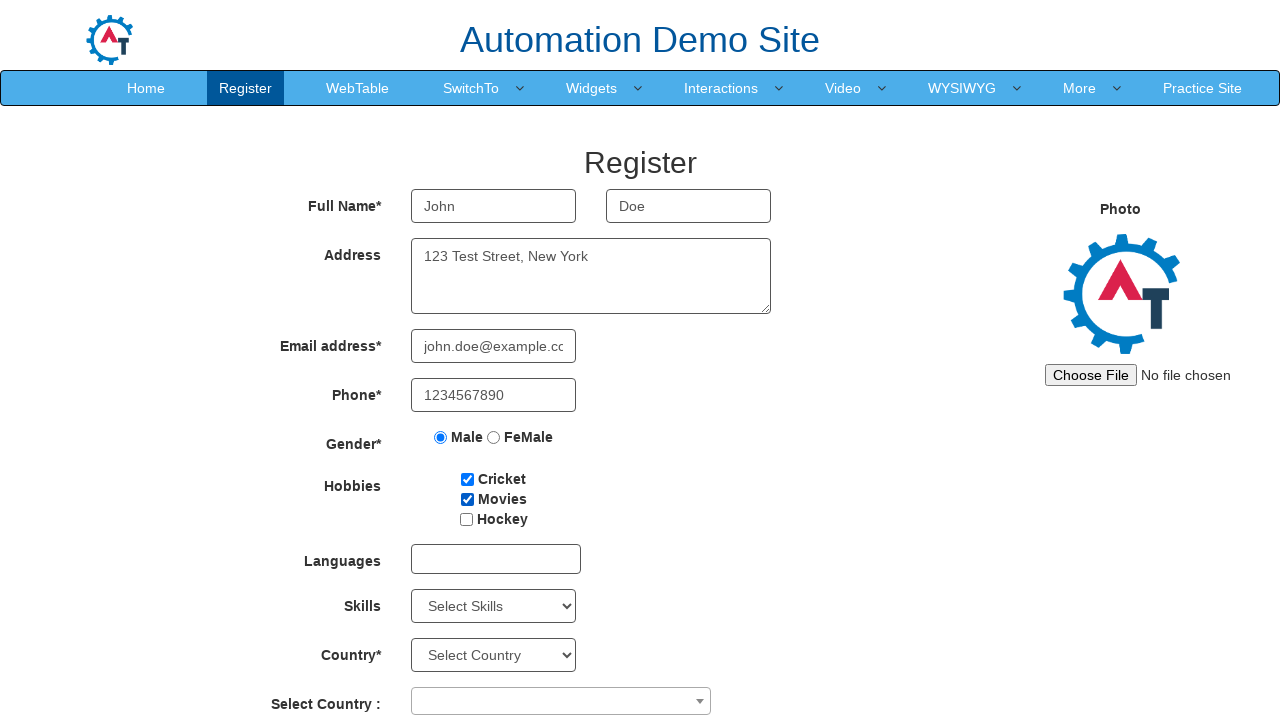

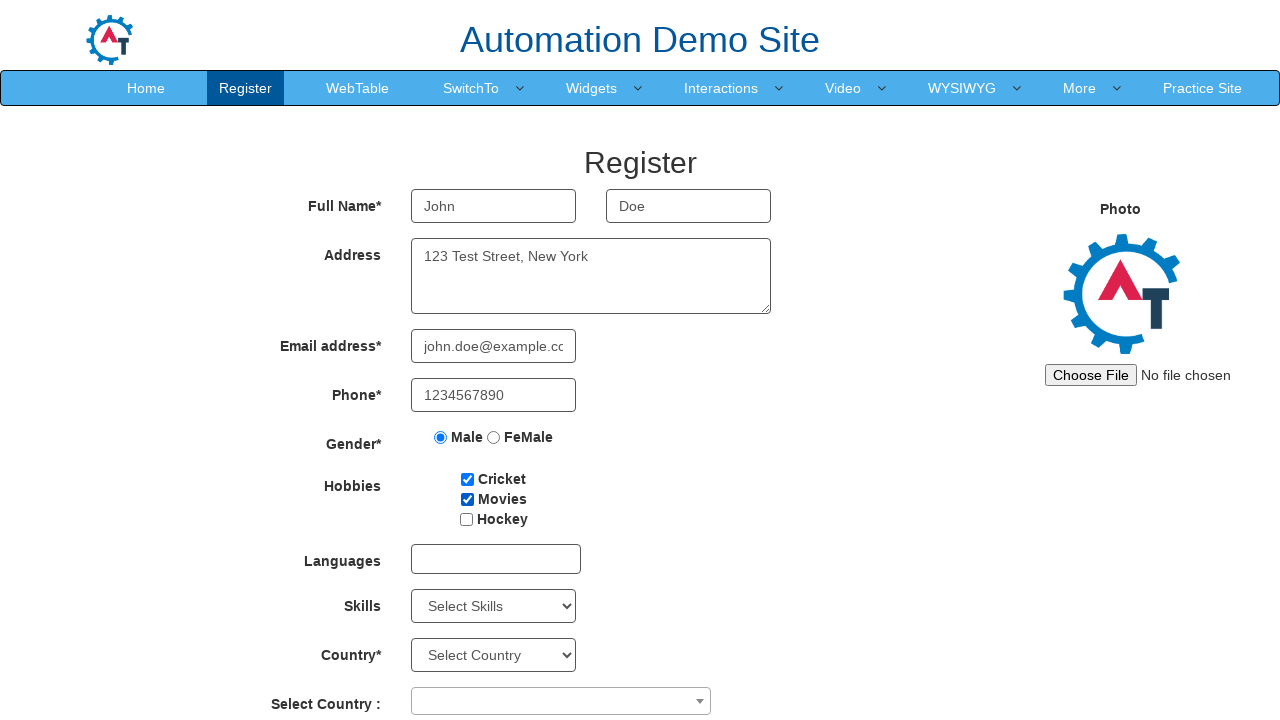